Tests data table sorting by clicking the dues column header once and verifying the table is sorted in ascending order (table without class attributes)

Starting URL: http://the-internet.herokuapp.com/tables

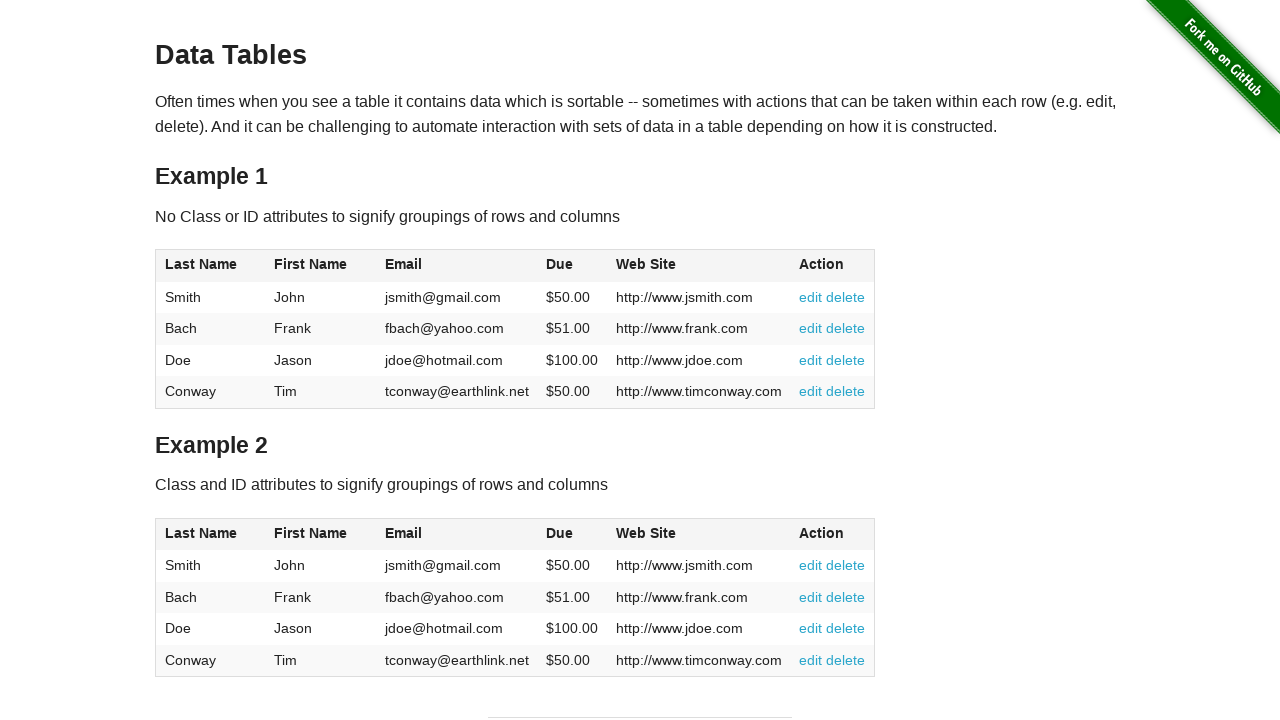

Clicked dues column header to sort in ascending order at (572, 266) on #table1 thead tr th:nth-of-type(4)
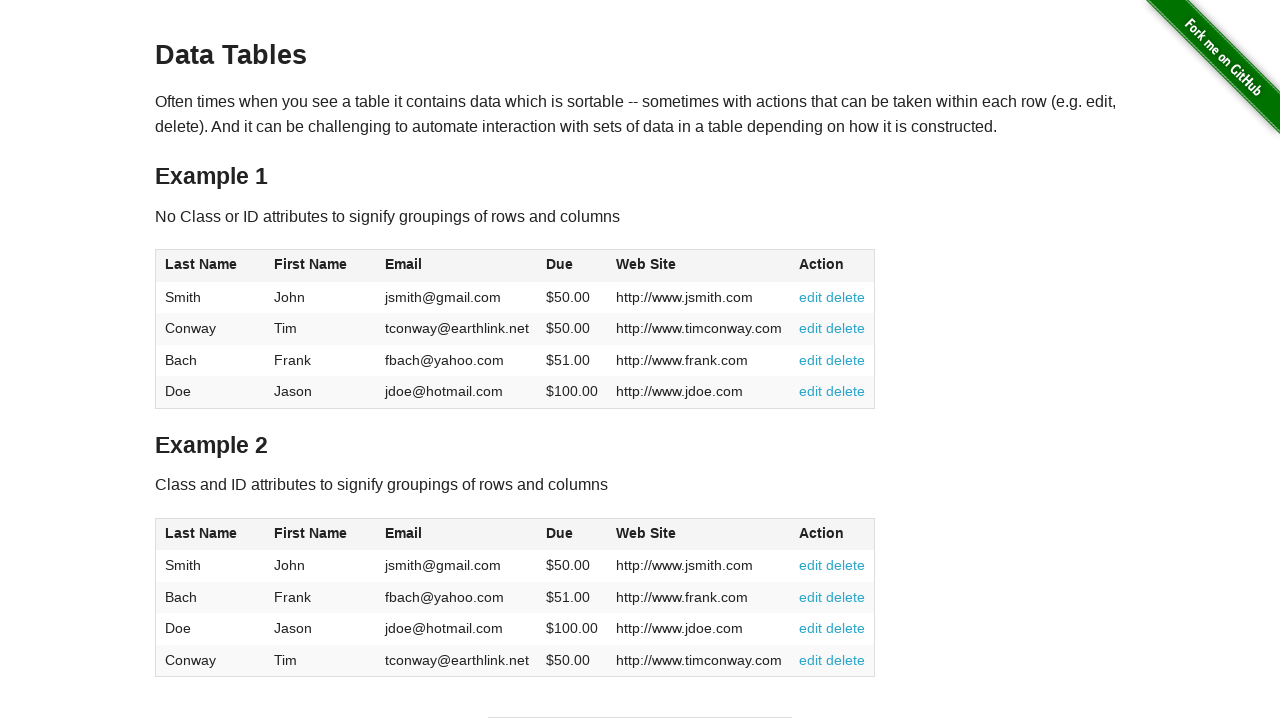

Table data loaded after sorting by dues column
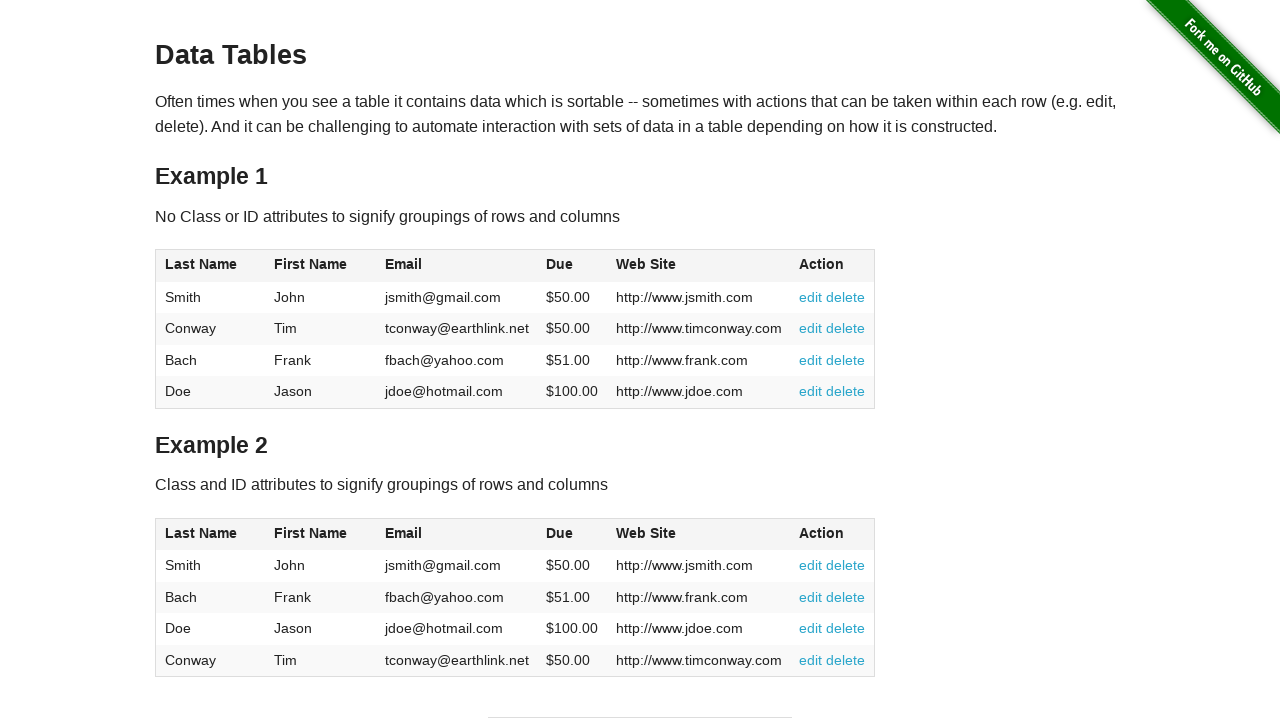

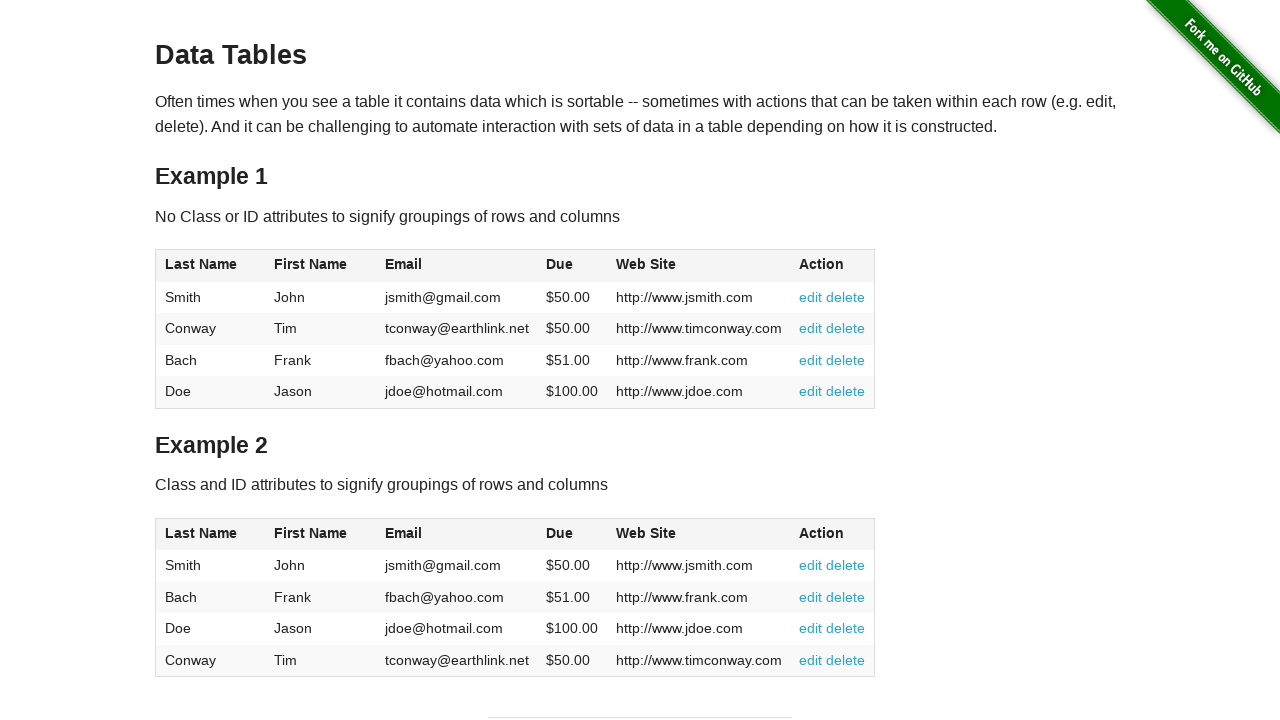